Tests the add/remove elements functionality by clicking the Add Element button to create a Delete button, then verifying the Delete button appears

Starting URL: https://the-internet.herokuapp.com/add_remove_elements/

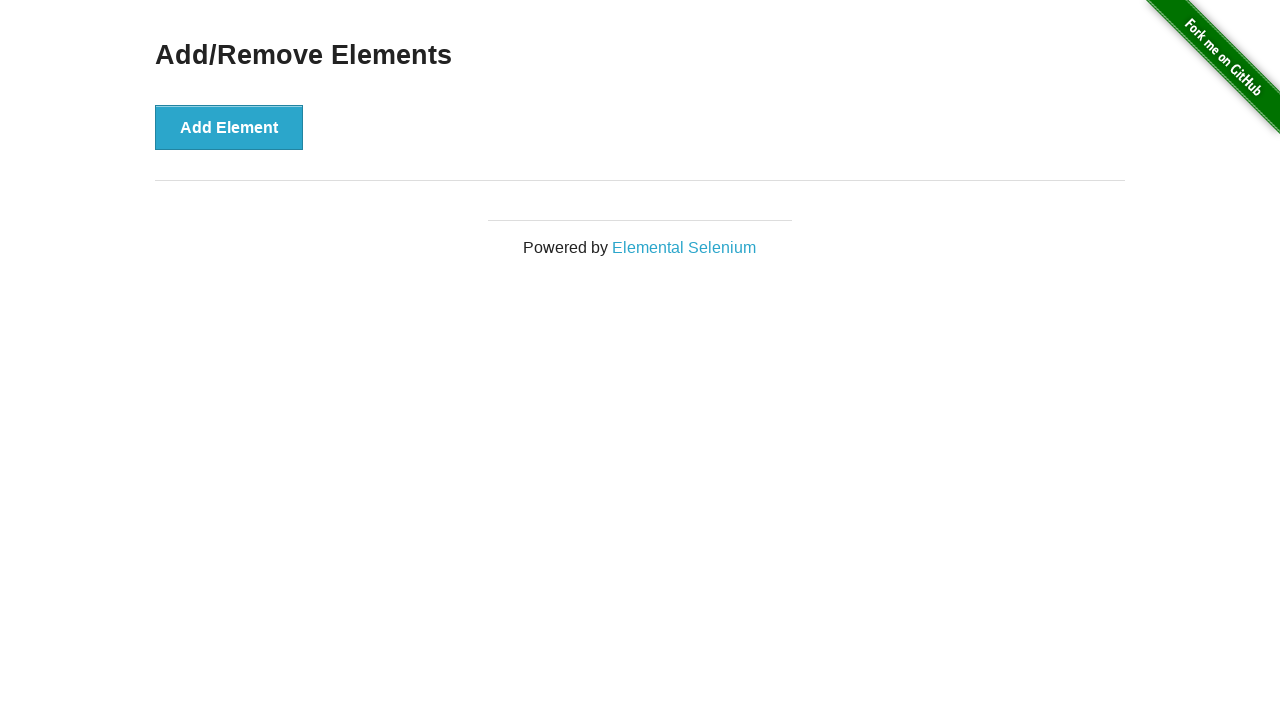

Clicked the Add Element button to create a Delete button at (229, 127) on button[onclick='addElement()']
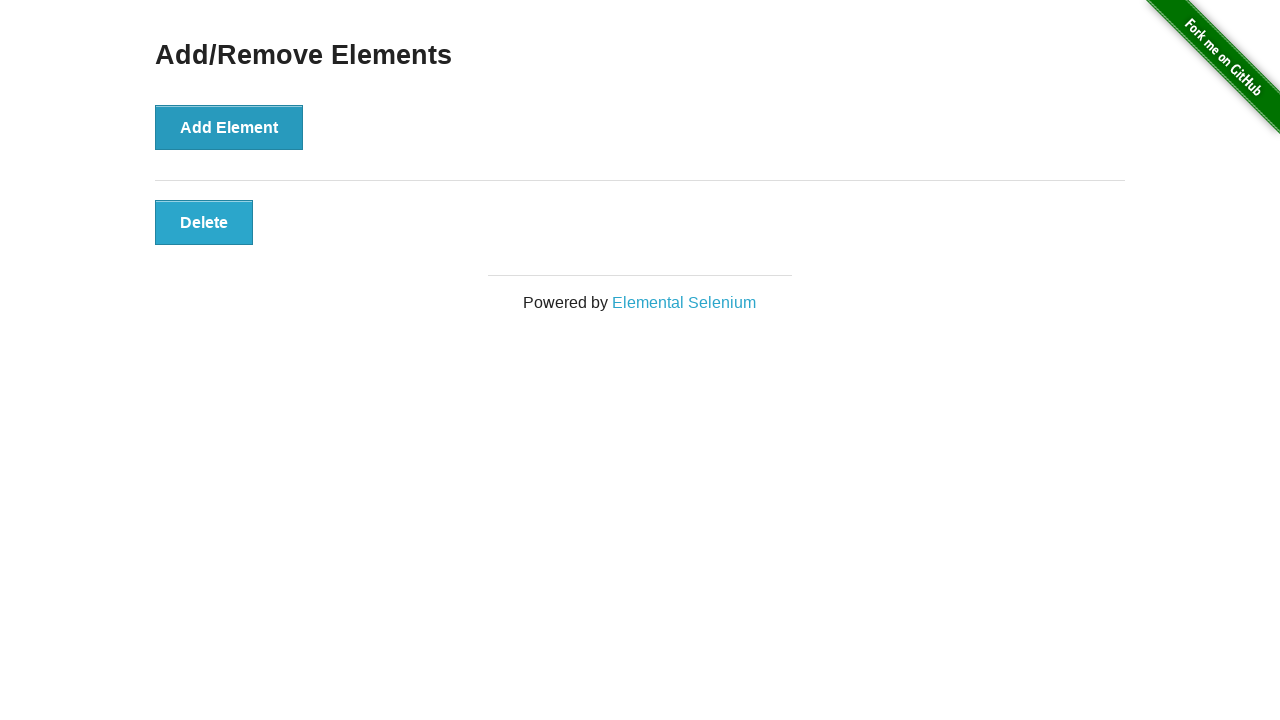

Verified the Delete button appeared after adding element
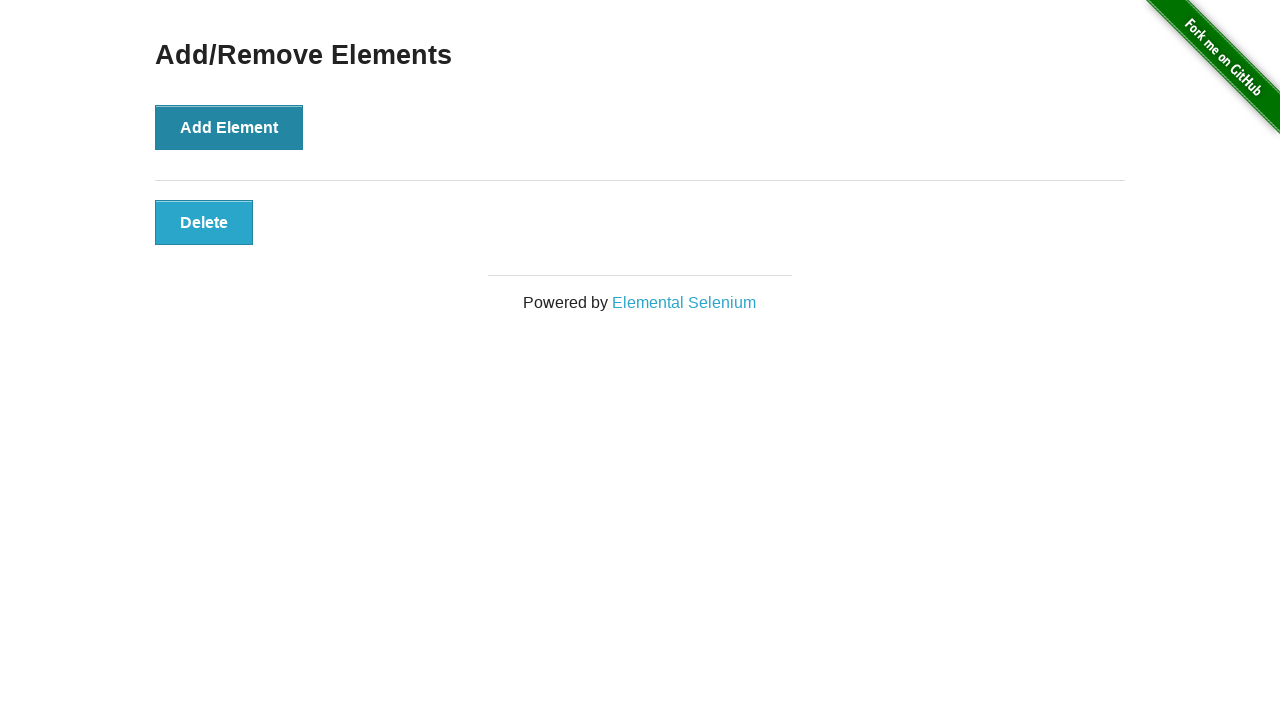

Clicked the Delete button to remove the element at (204, 222) on button[onclick='deleteElement()']
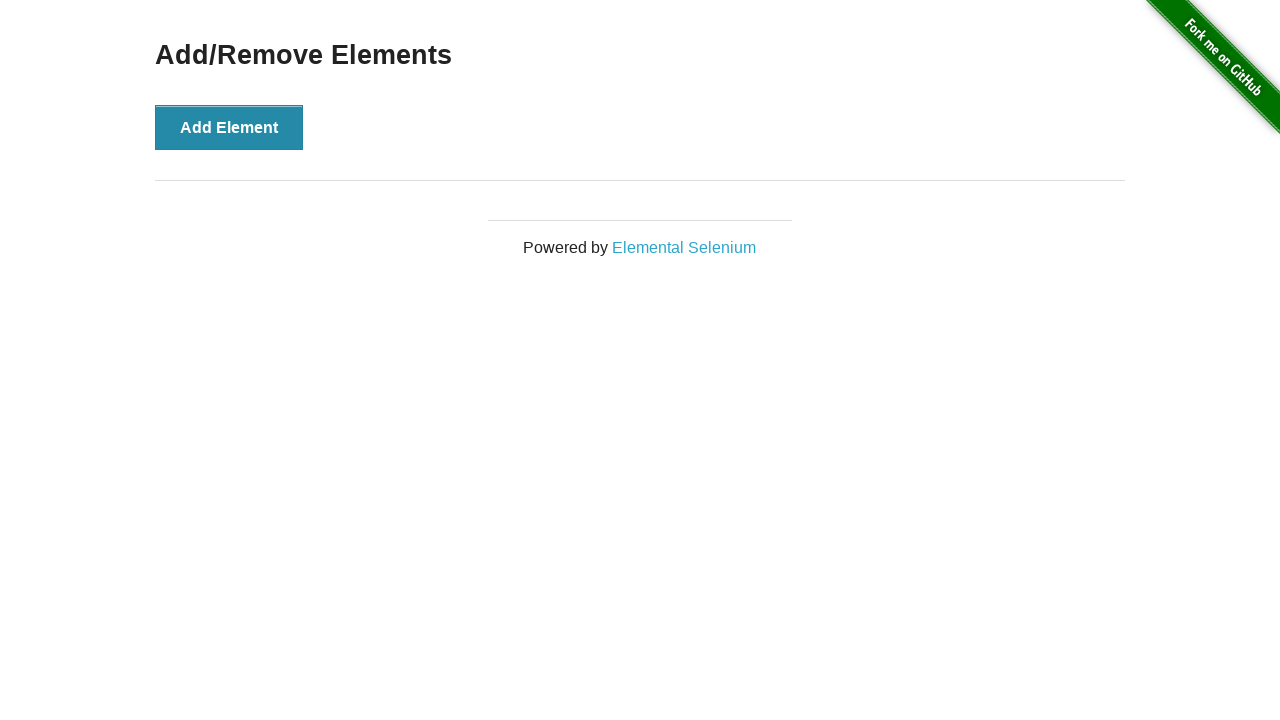

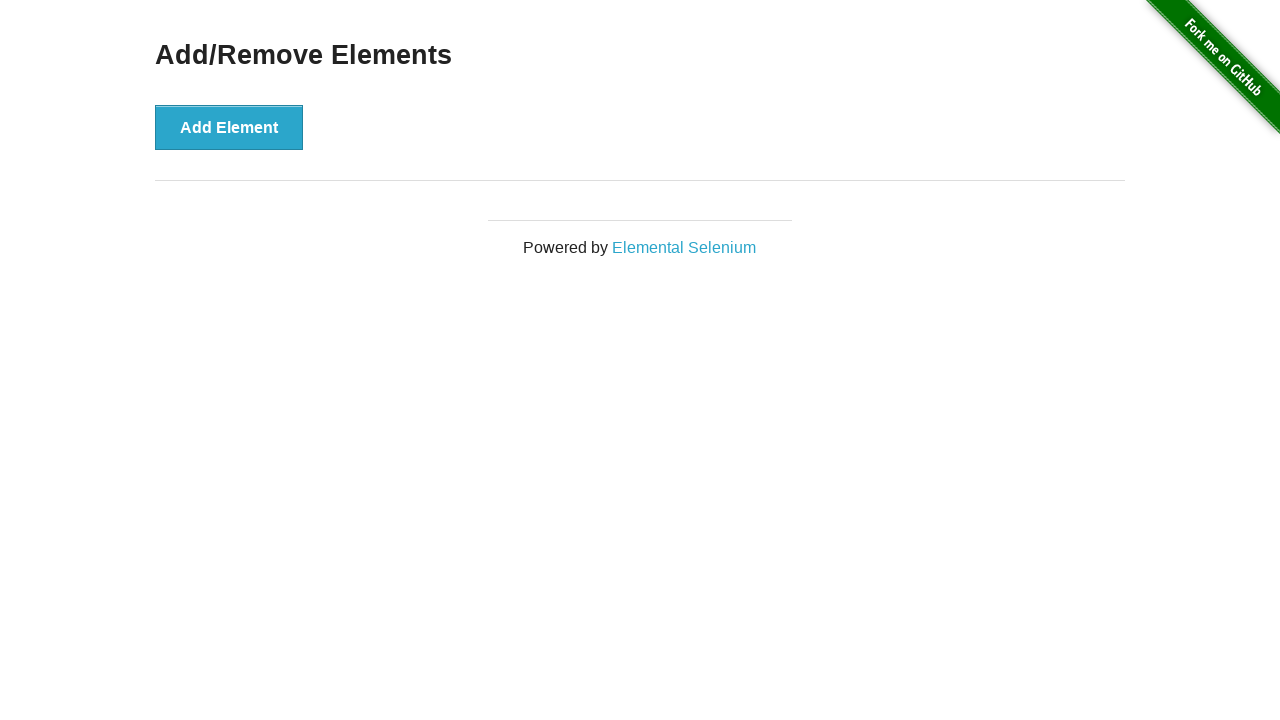